Tests a practice form by filling in first name, last name, selecting a gender option, entering a mobile number, and submitting the form

Starting URL: https://demoqa.com/automation-practice-form

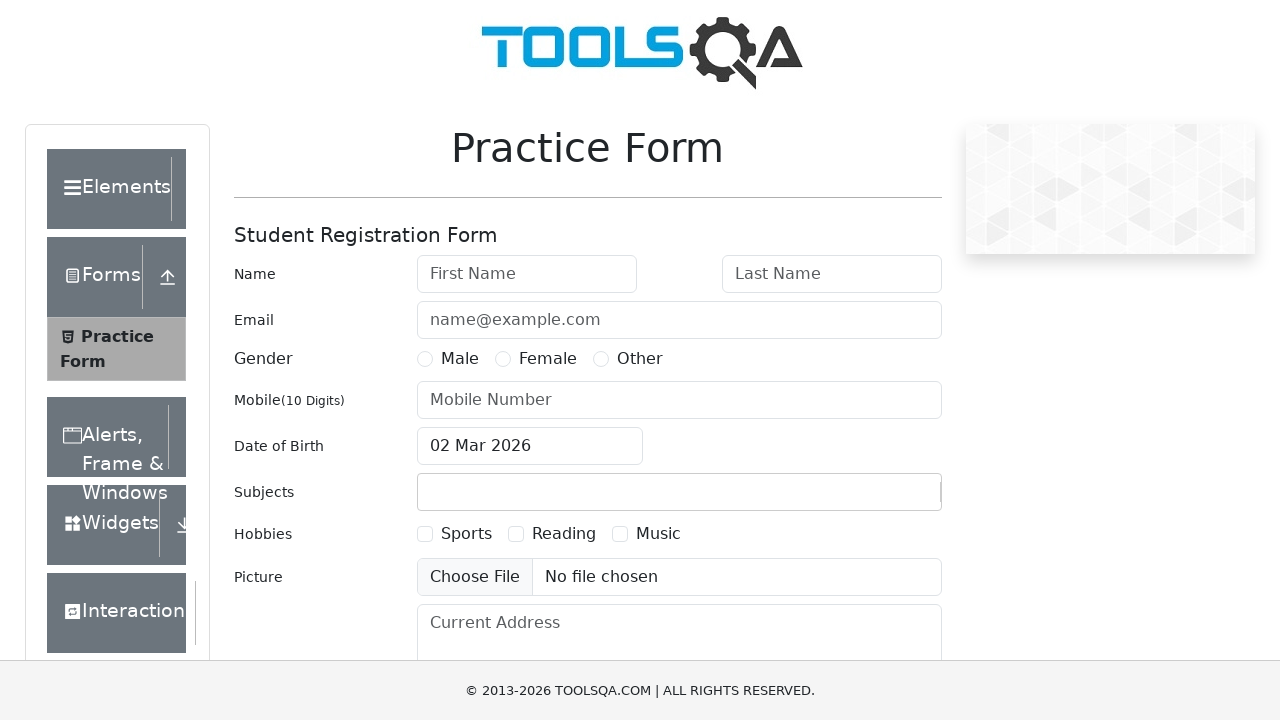

Filled first name field with 'saba' on #firstName
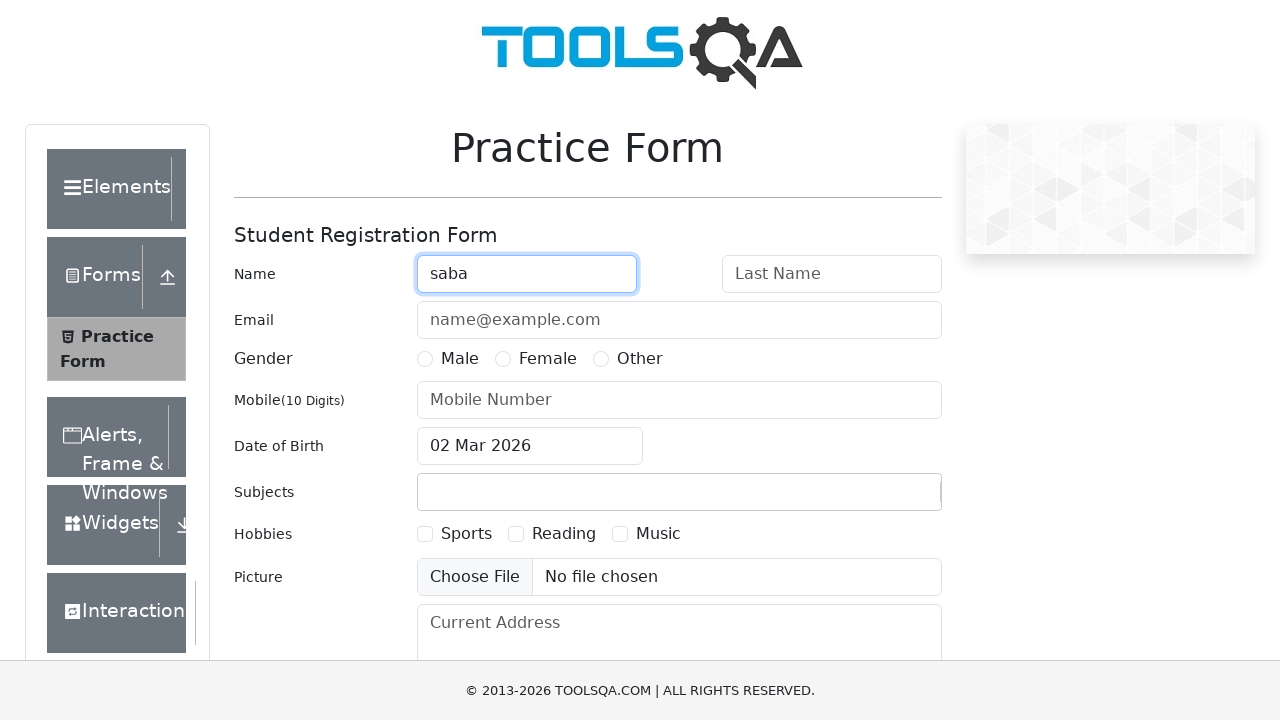

Filled last name field with 'danelia' on #lastName
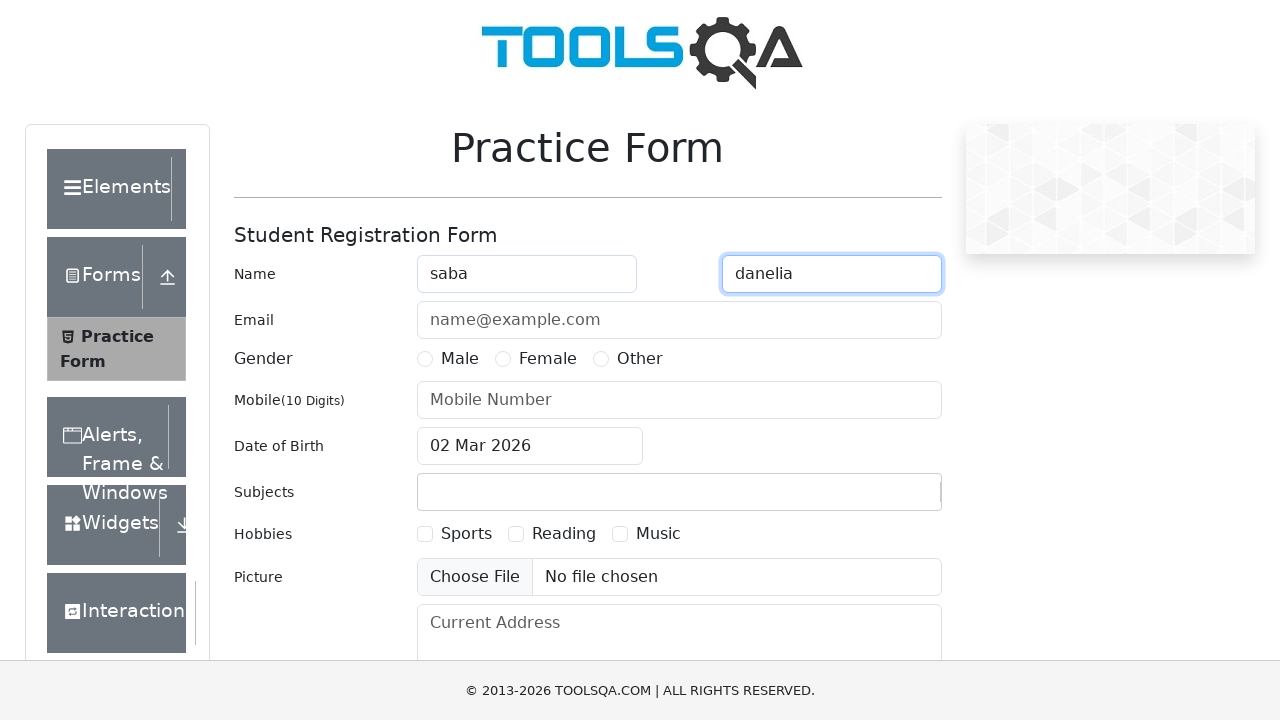

Selected 'Other' gender option at (640, 359) on xpath=//label[normalize-space(text())='Other']
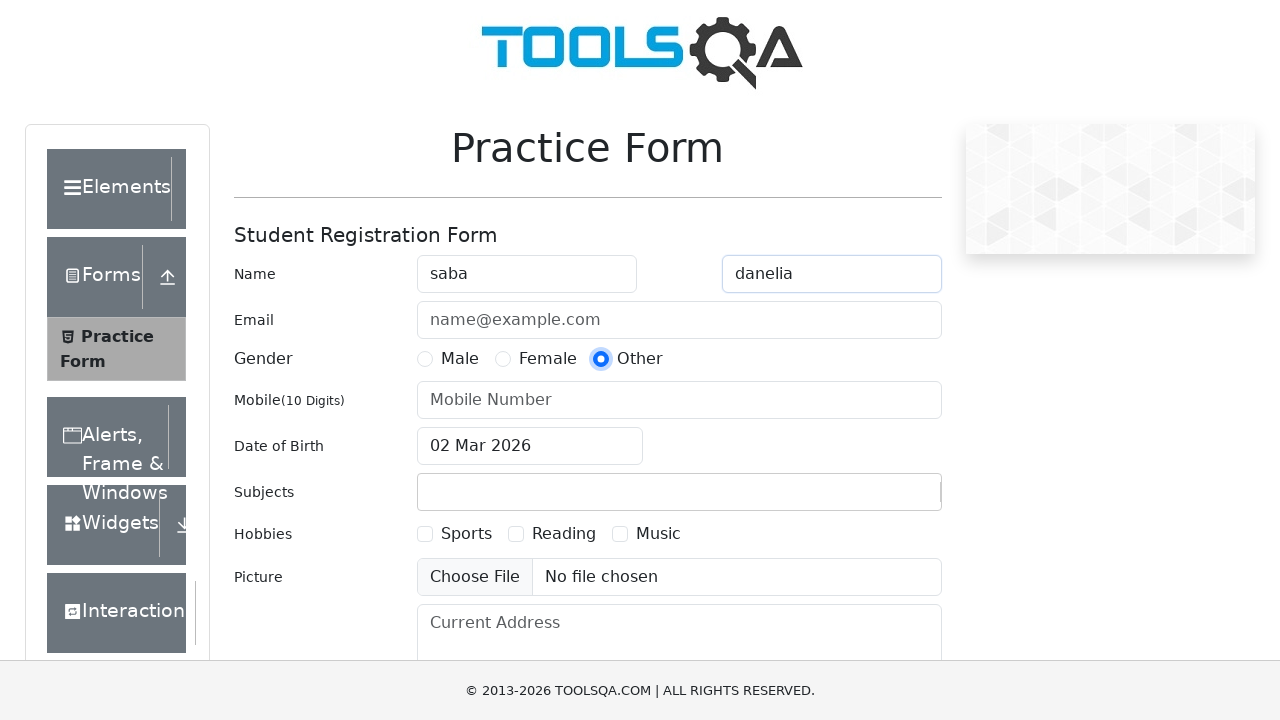

Filled mobile number field with '5556667717' on #userNumber
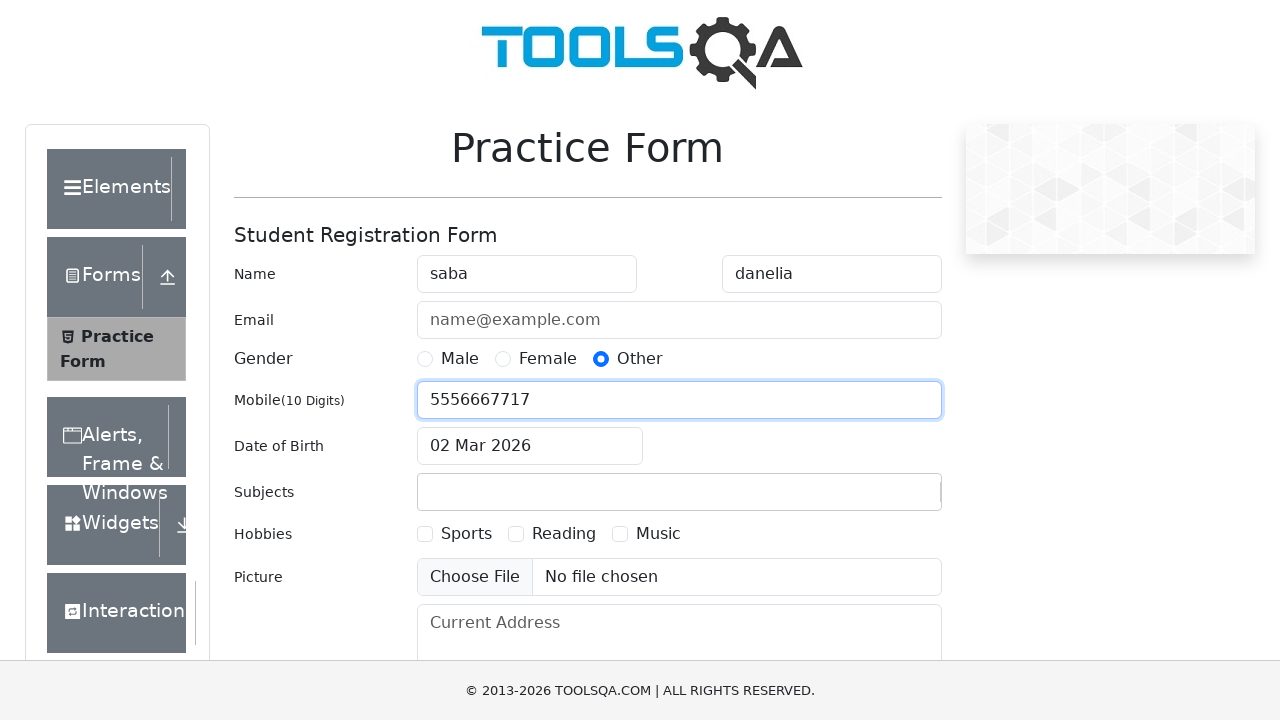

Clicked submit button to submit the form at (885, 499) on button[type='submit']
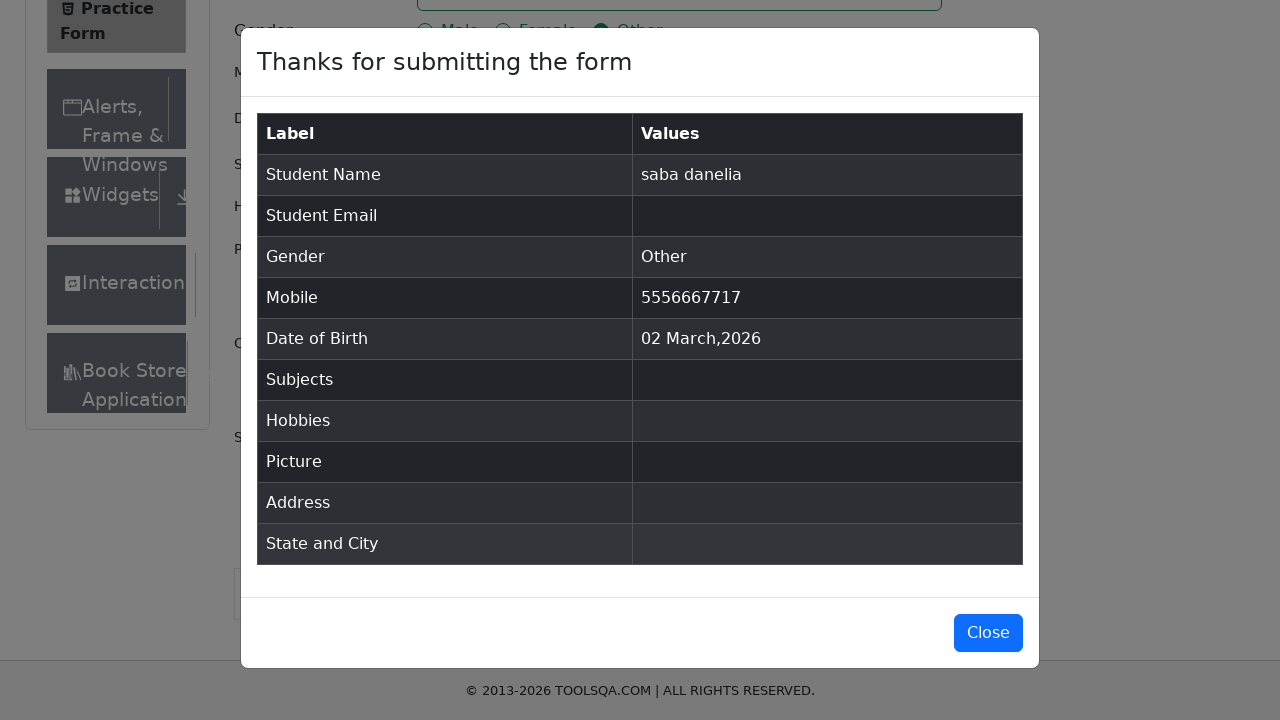

Waited 2000ms for form submission to process
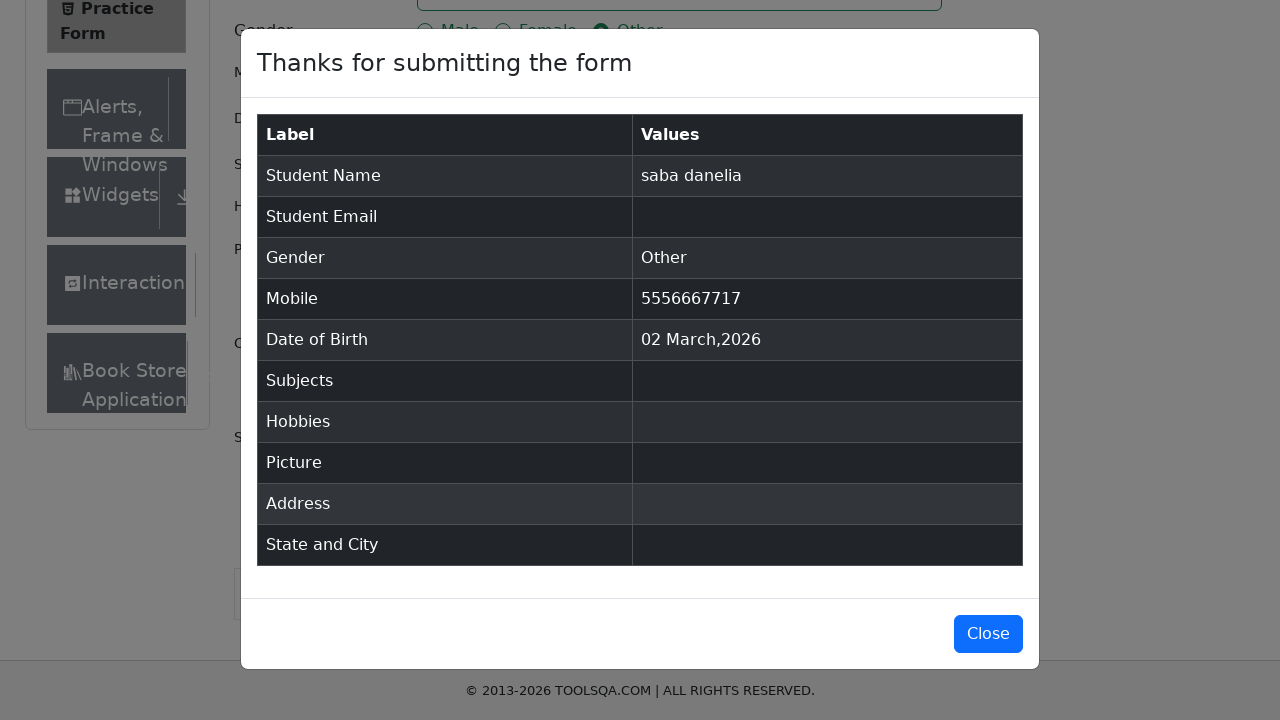

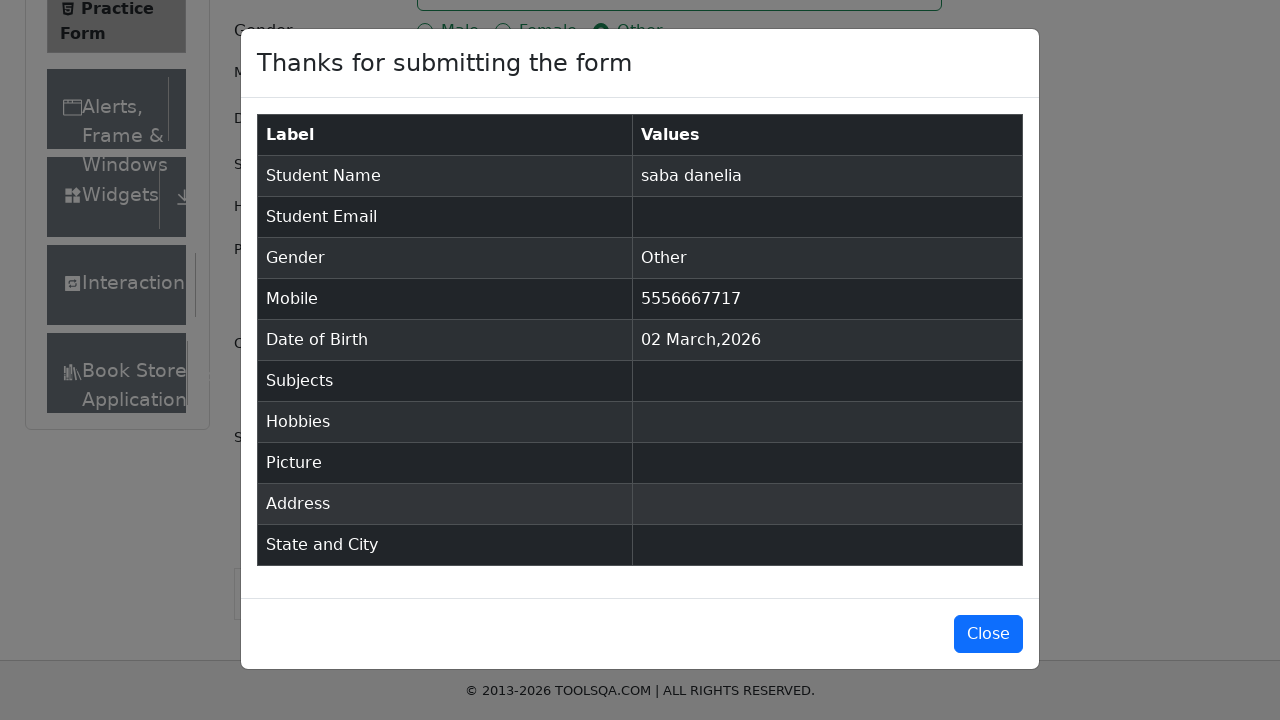